Navigates to OpenSea homepage and verifies the page loads successfully

Starting URL: https://opensea.io/

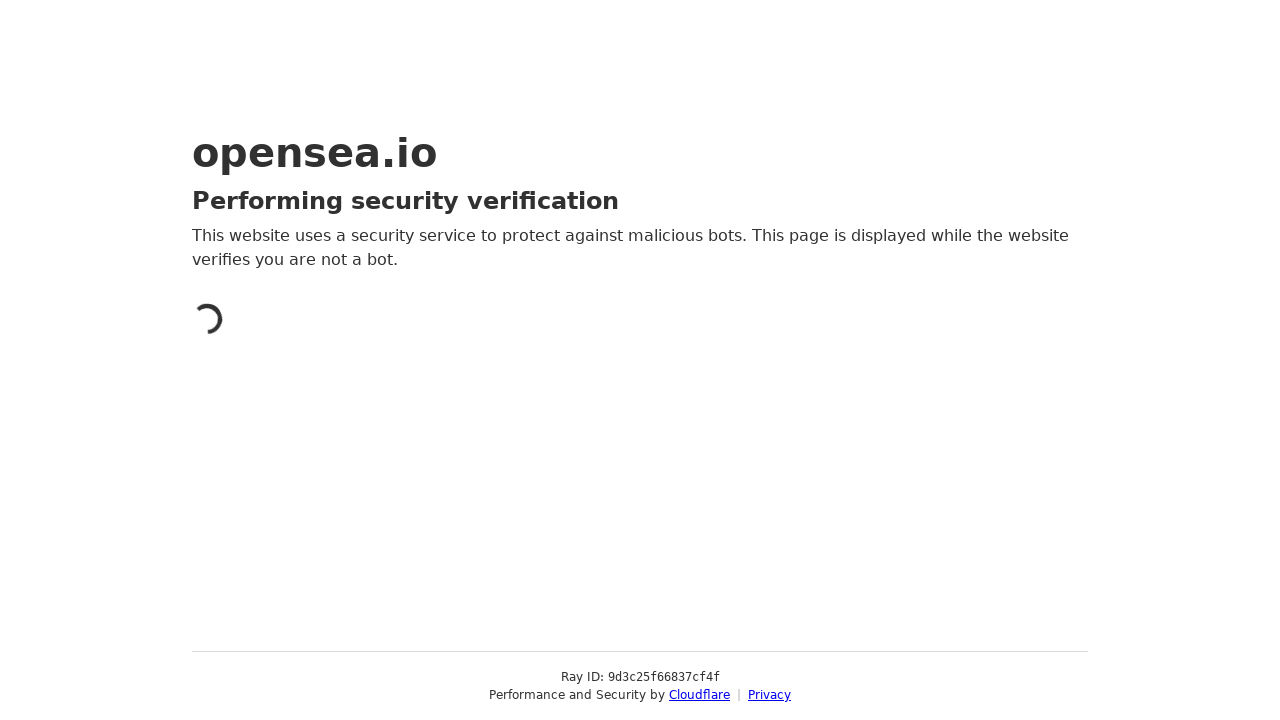

Waited for page to reach networkidle state
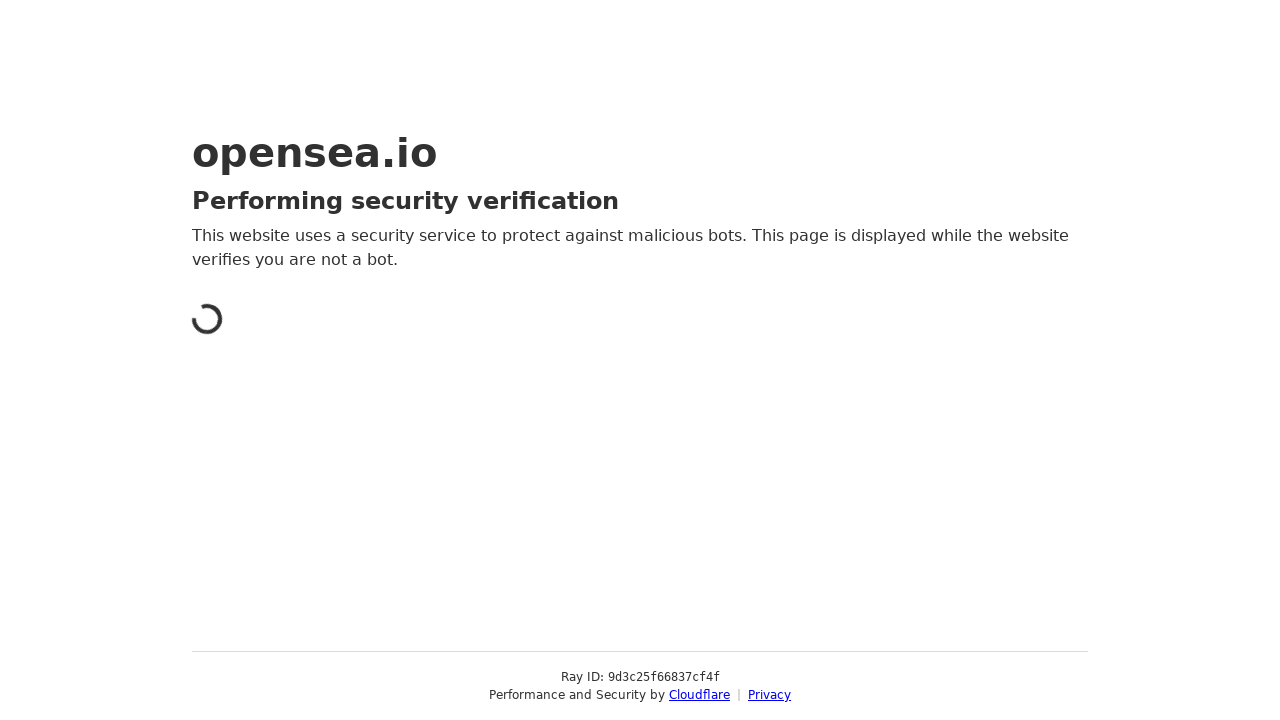

Verified body element loaded successfully
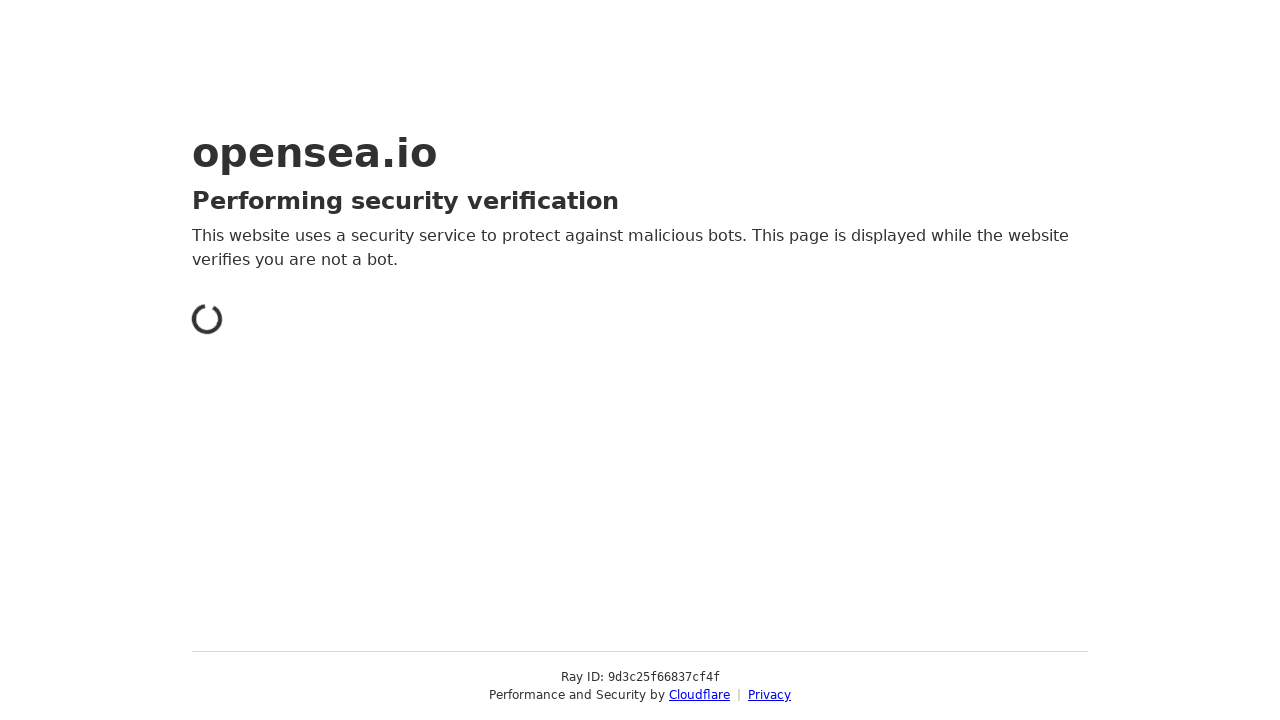

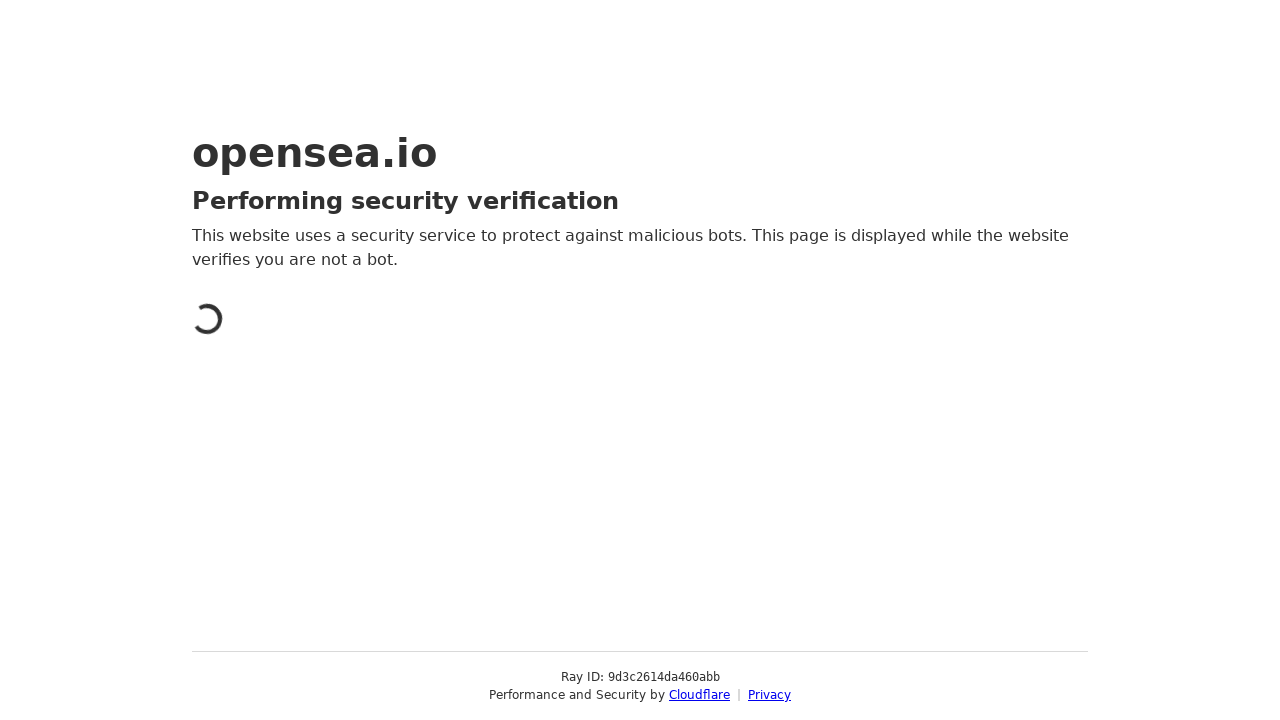